Tests mouse interaction functionality by performing double-click and right-click actions on buttons and verifying the resulting messages appear

Starting URL: https://demoqa.com/buttons

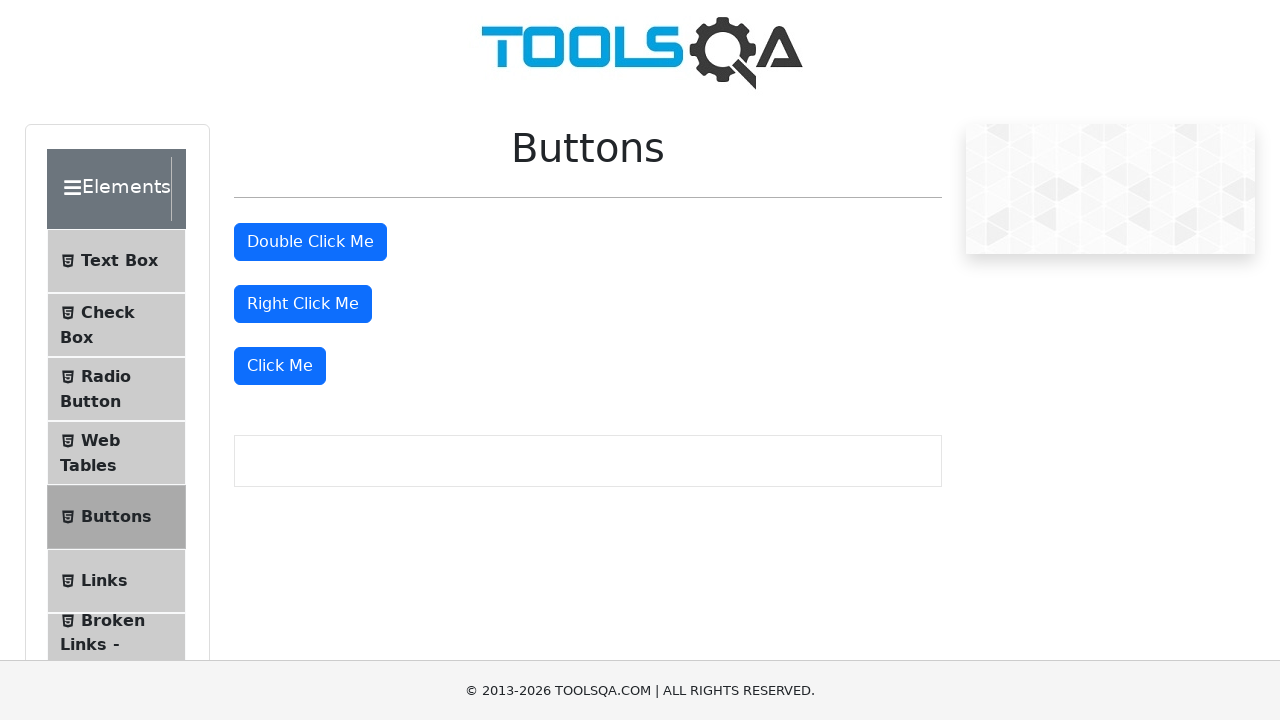

Double-clicked the double click button at (310, 242) on #doubleClickBtn
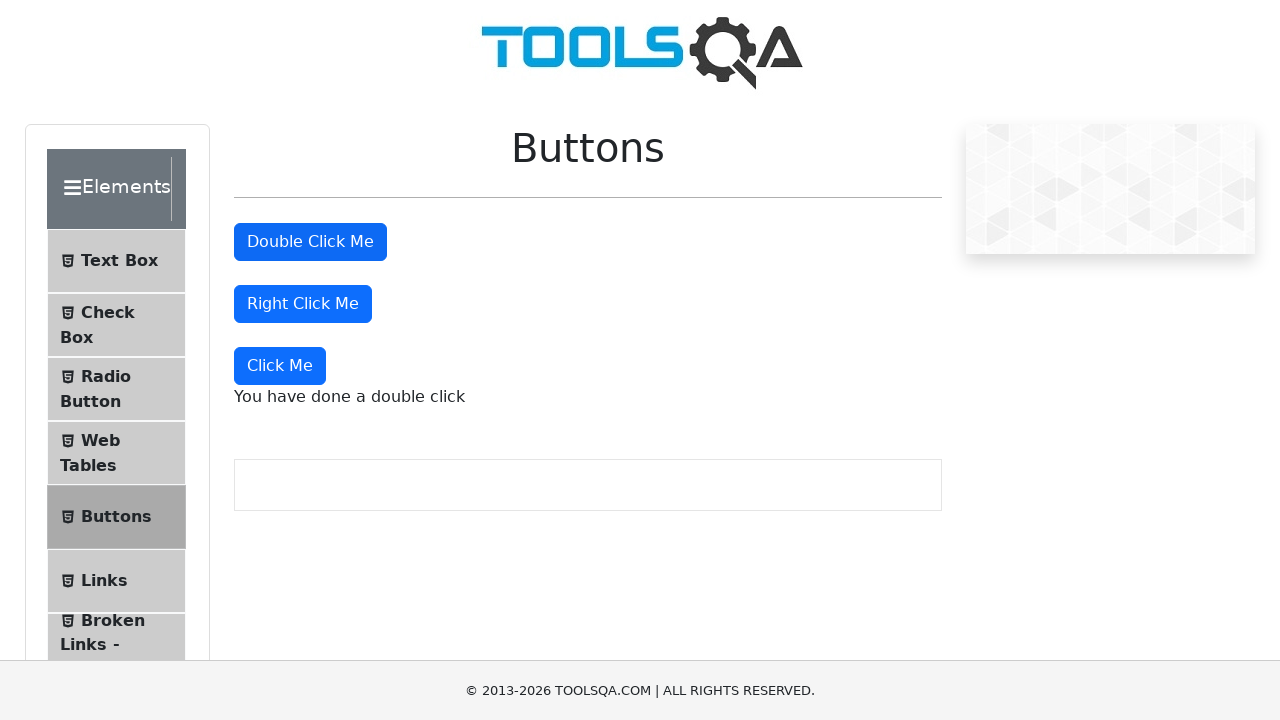

Double-click success message appeared
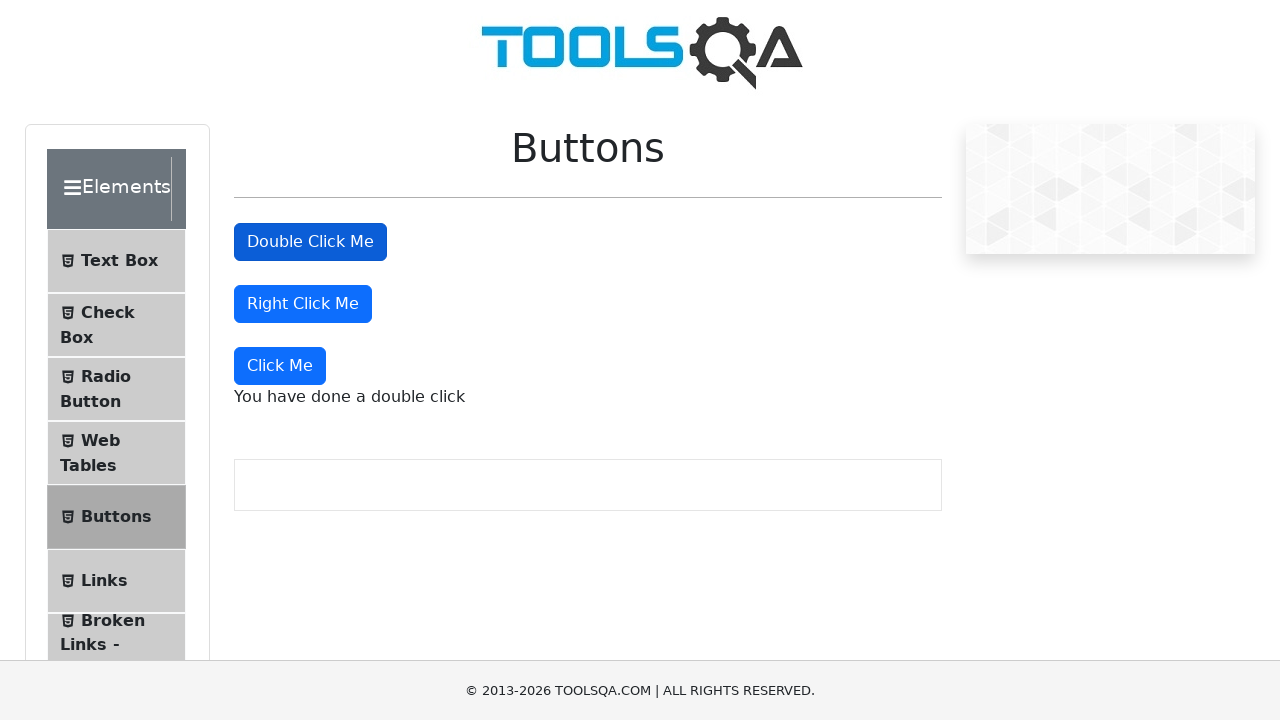

Right-clicked the right click button at (303, 304) on #rightClickBtn
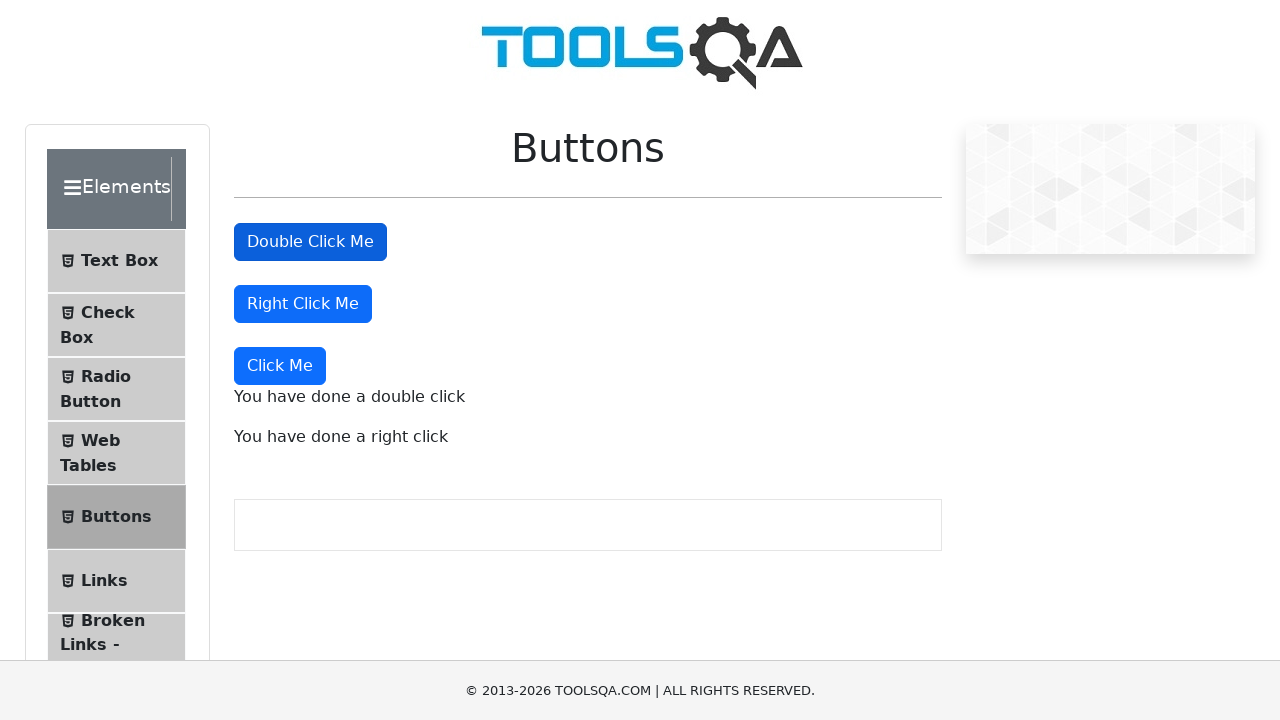

Right-click success message appeared
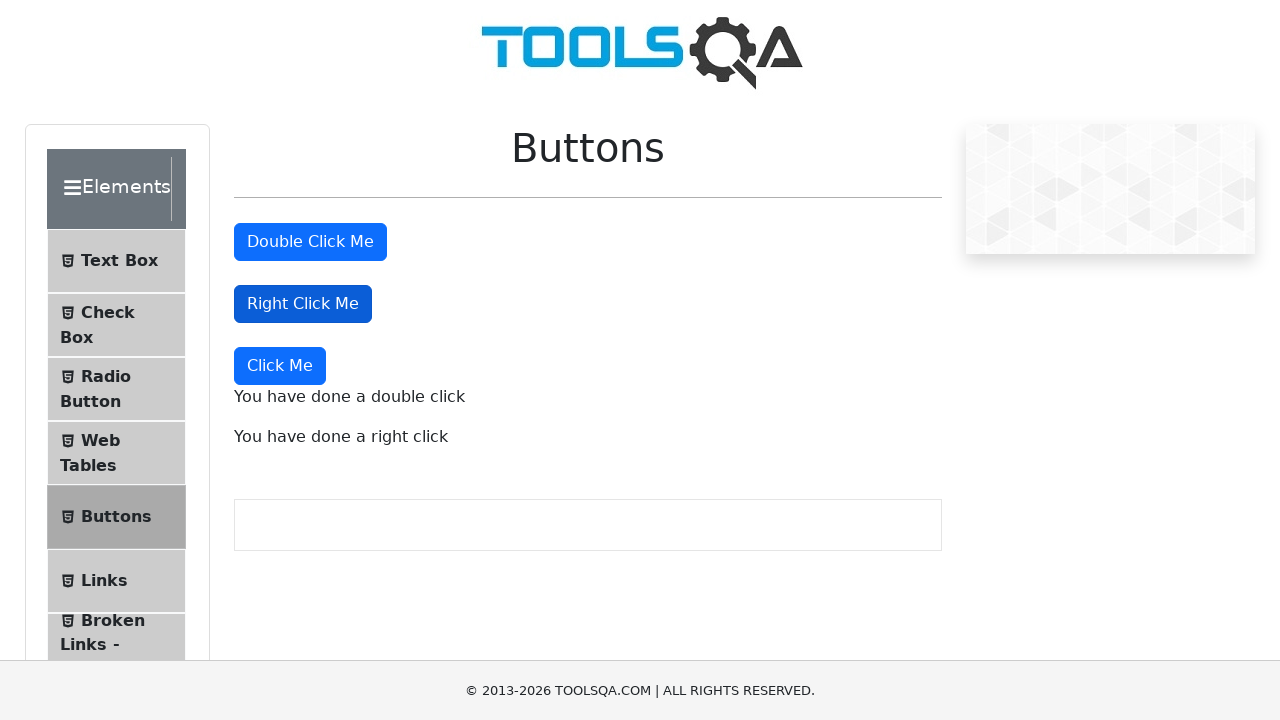

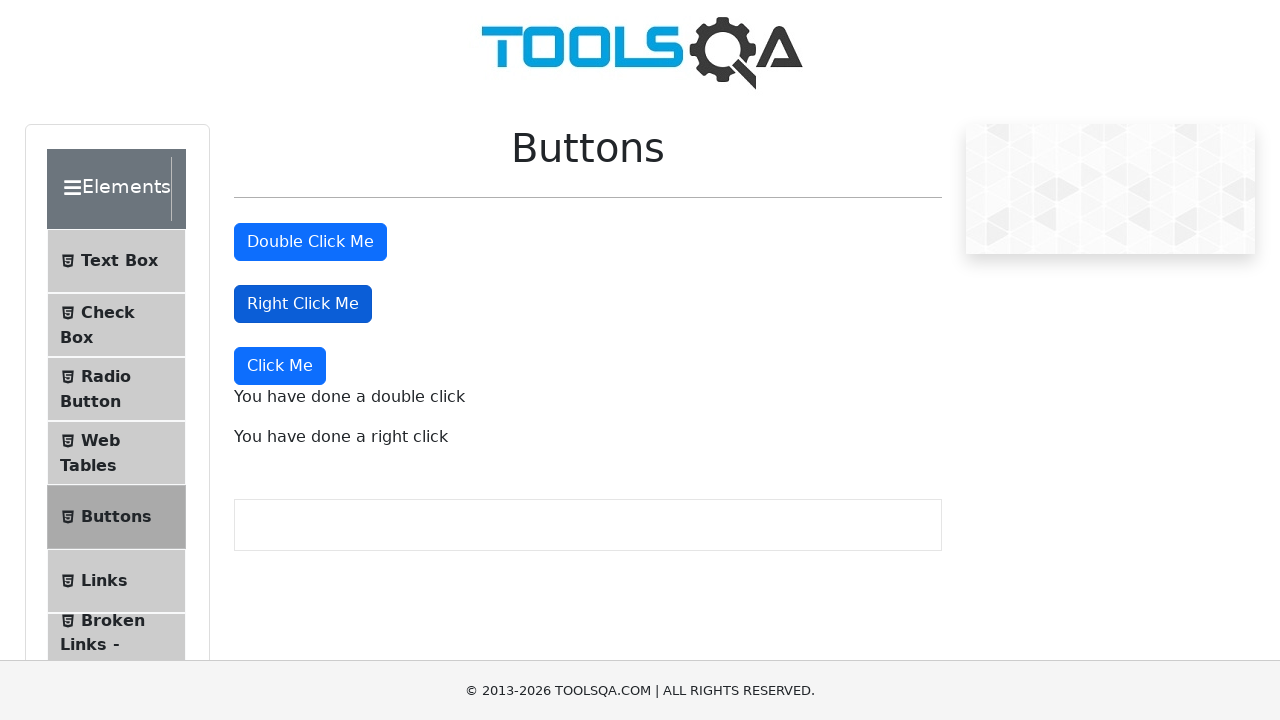